Navigates to the automation page and goes to the landing page

Starting URL: https://www.ultimateqa.com/automation/

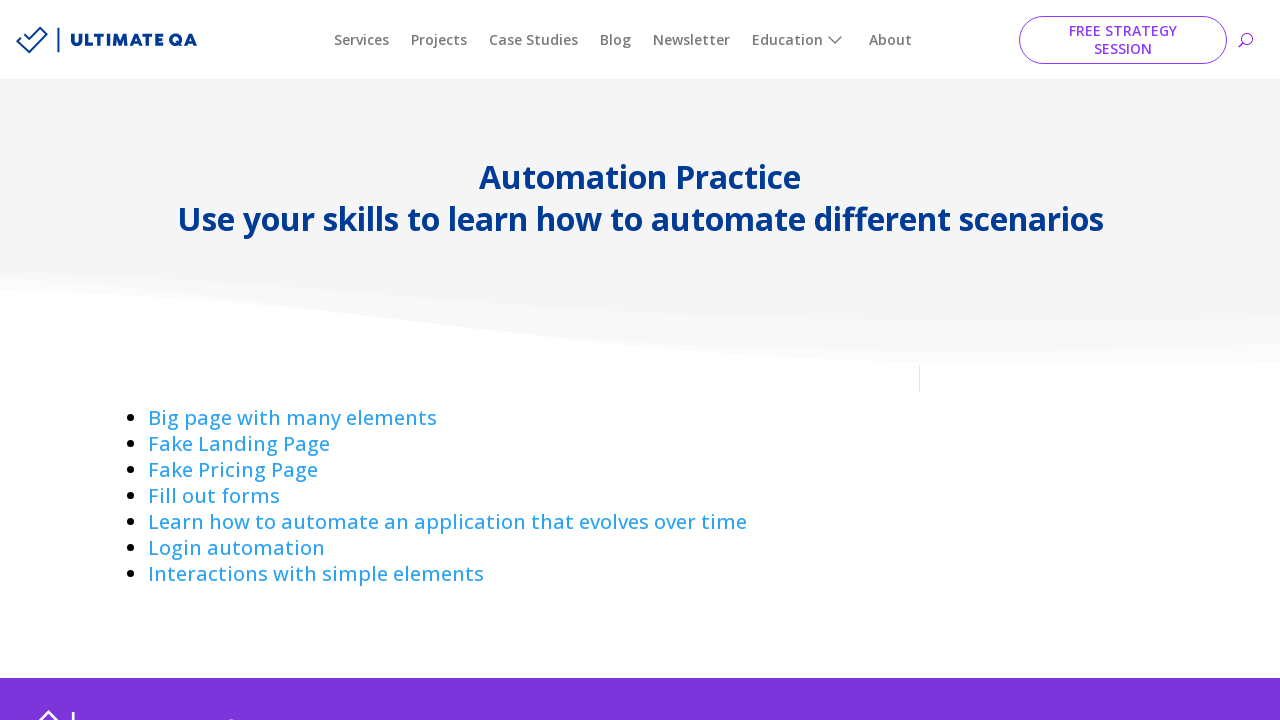

Navigated to automation page at https://www.ultimateqa.com/automation/
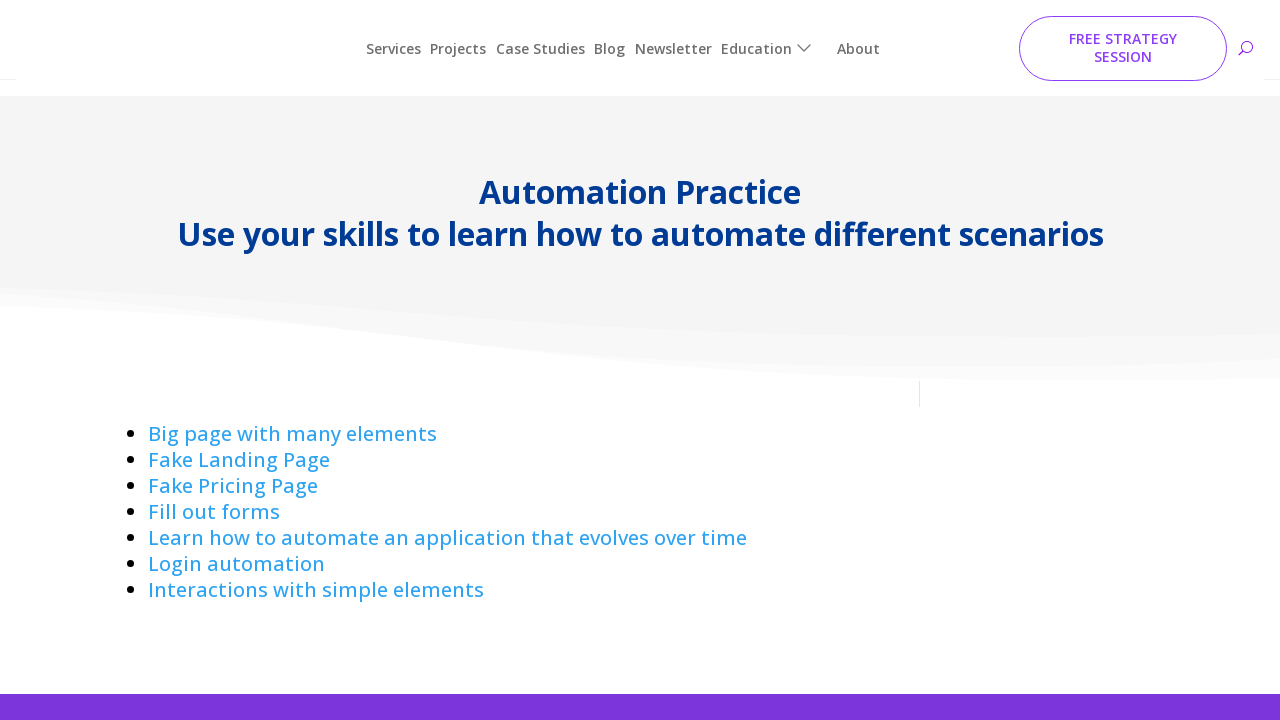

Clicked on Landing page link at (239, 444) on a:has-text('Landing')
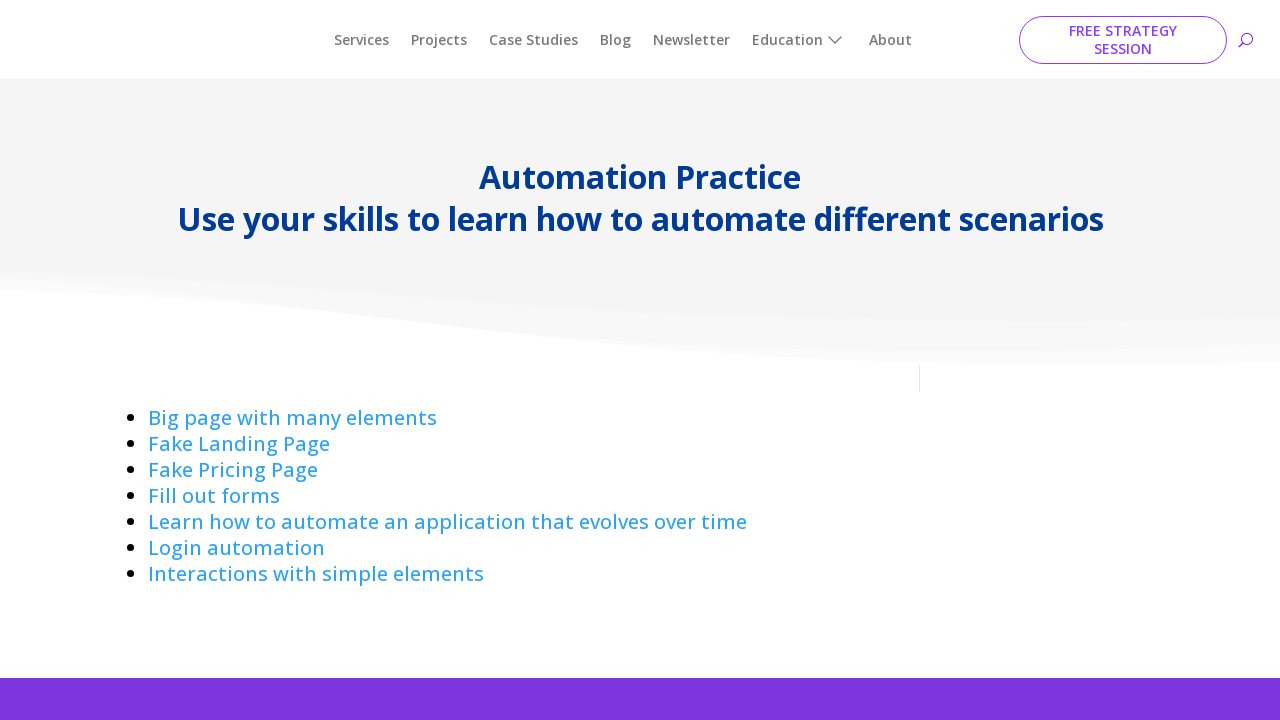

Waited for landing page to fully load
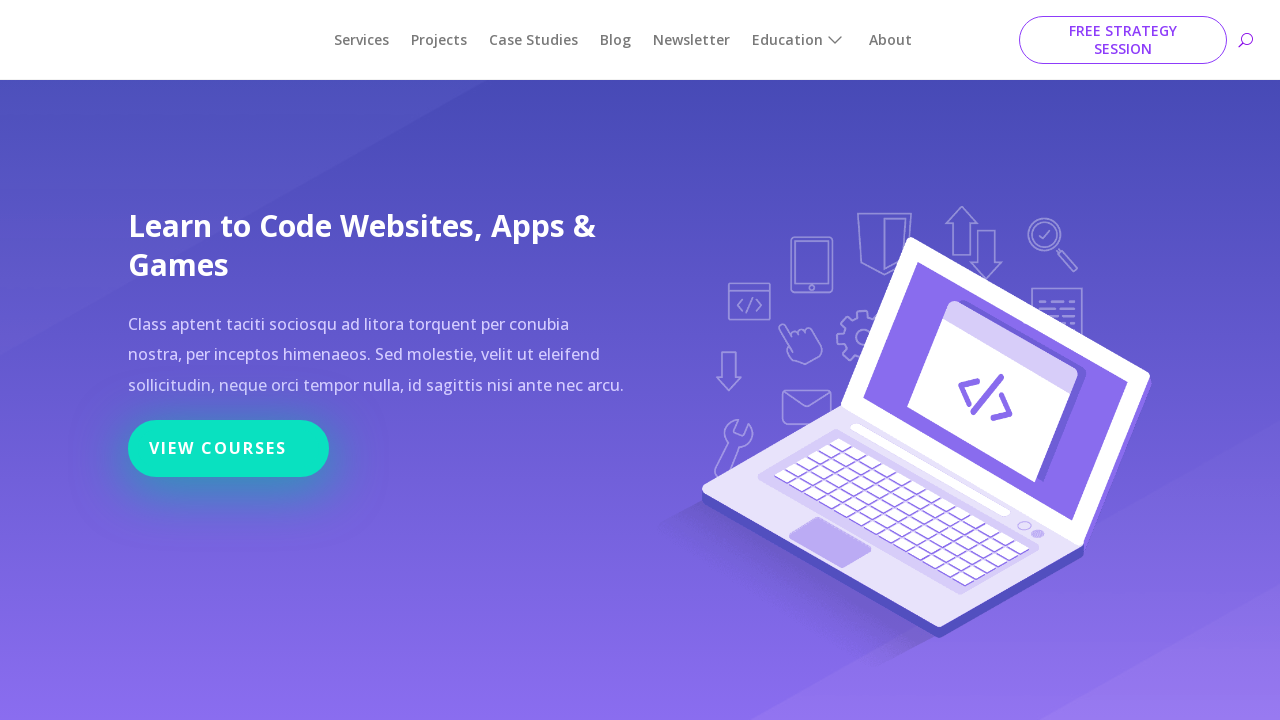

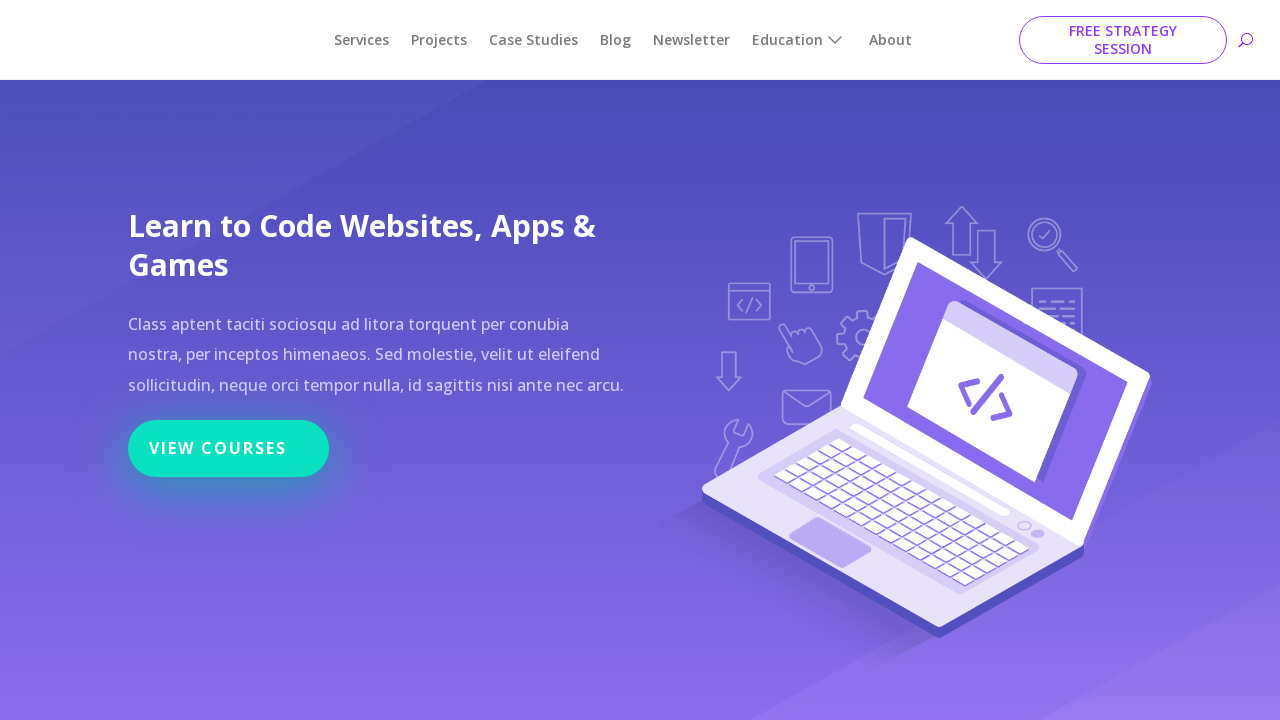